Tests flight booking flow on BlazeDemo by selecting departure and destination cities, searching for flights, and selecting a flight from the results

Starting URL: https://blazedemo.com/

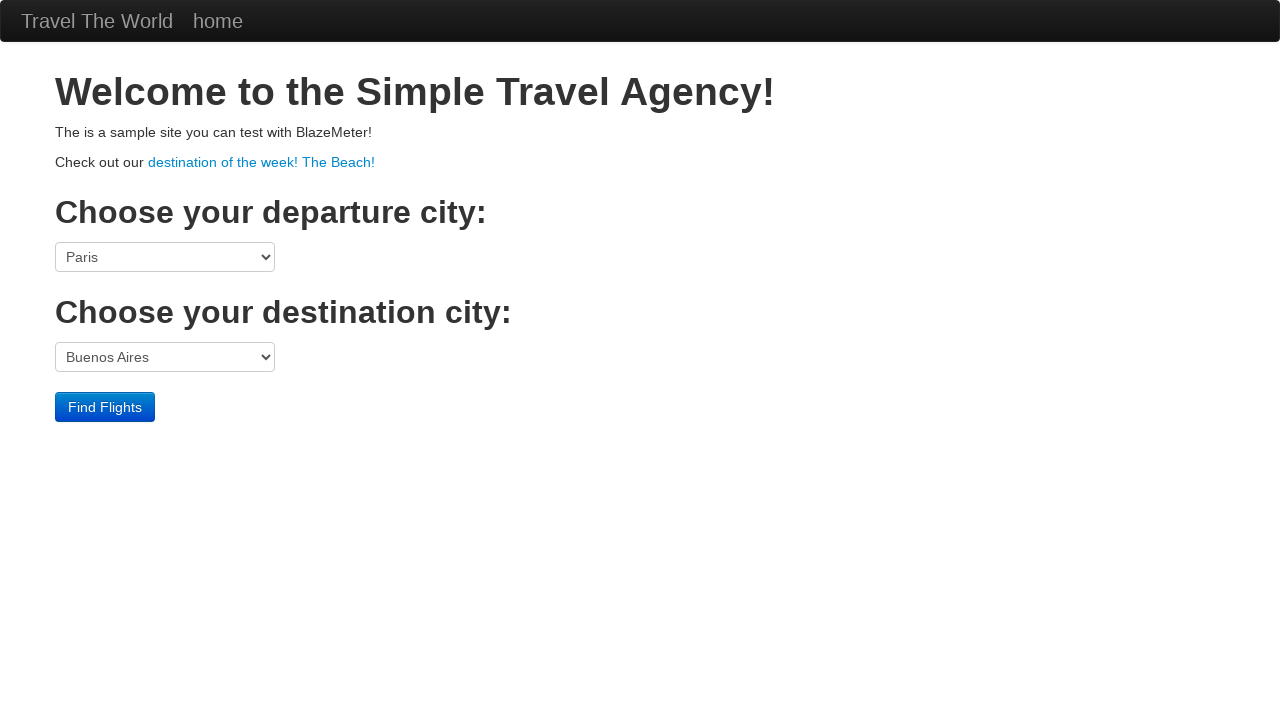

Selected Boston as departure city on select[name='fromPort']
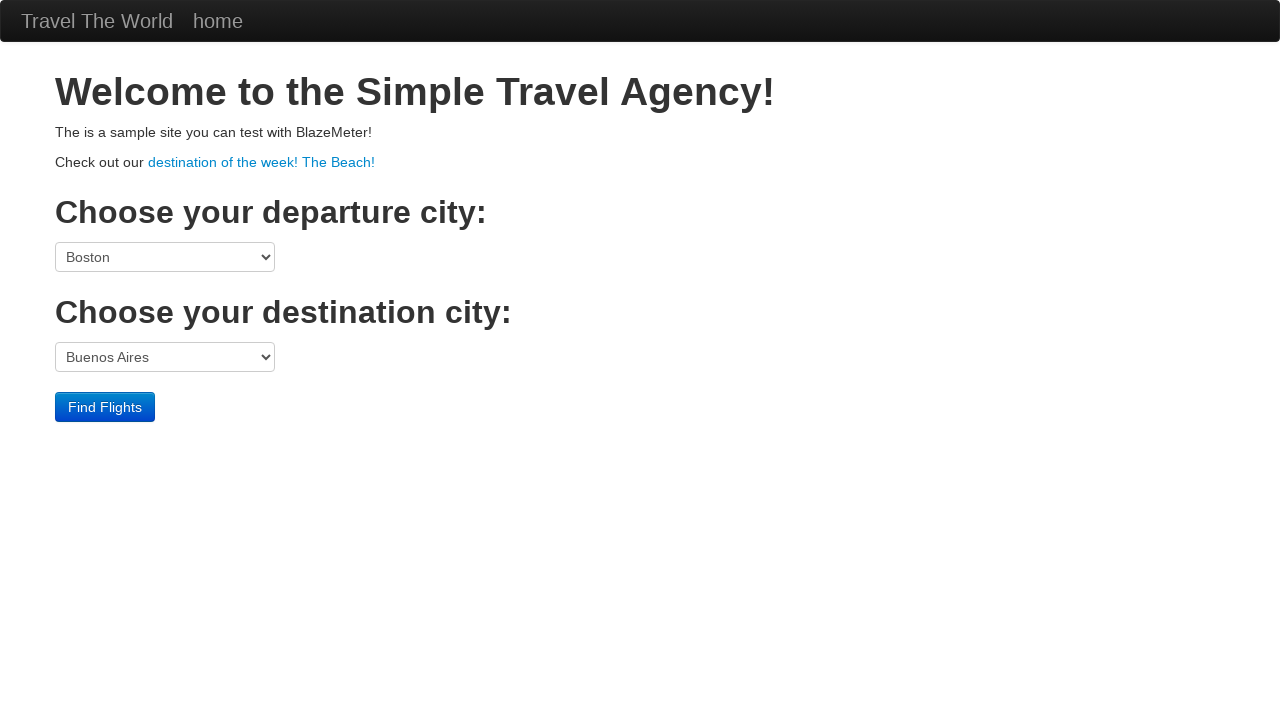

Selected Rome as destination city on select[name='toPort']
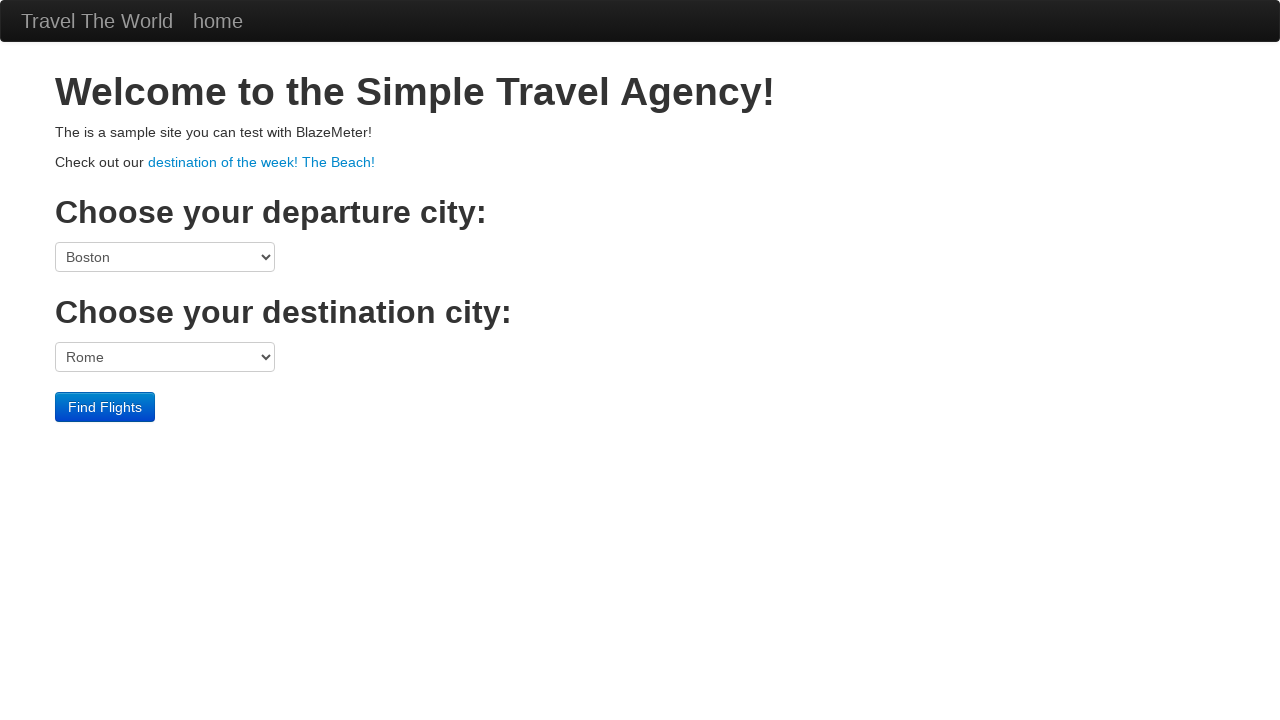

Clicked Find Flights button to search for available flights at (105, 407) on input[type='submit'][value='Find Flights']
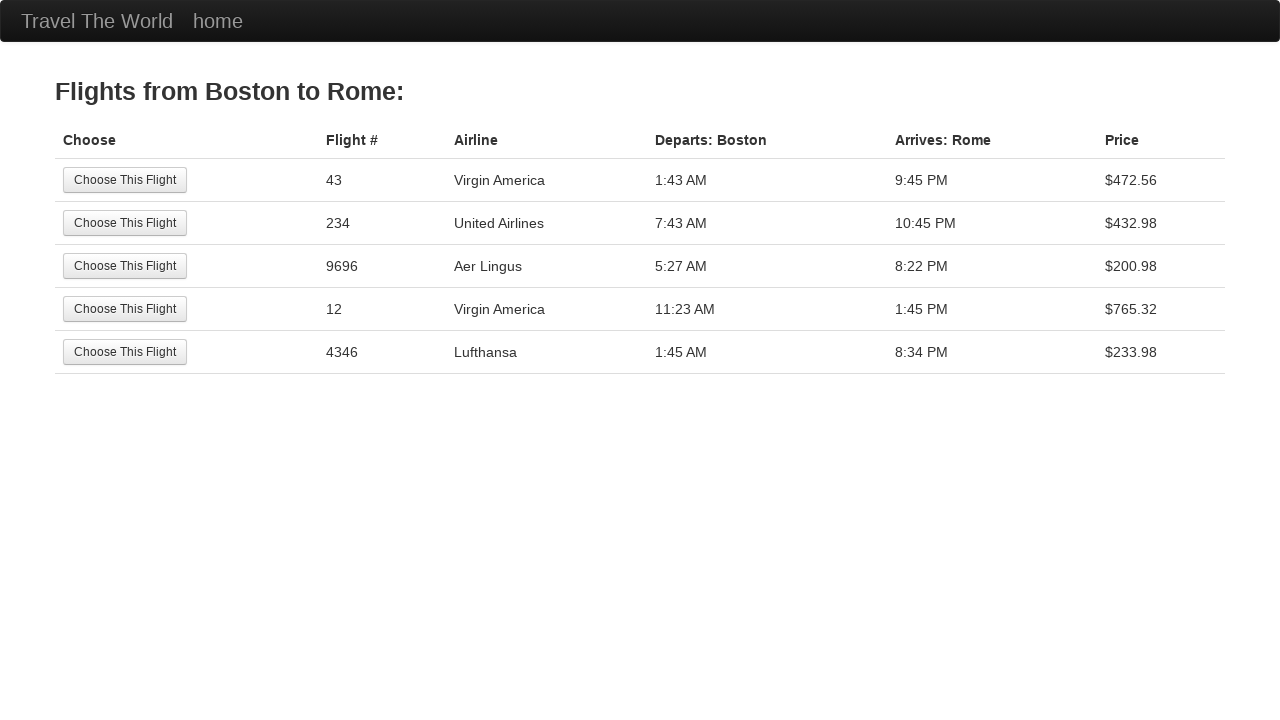

Selected the first flight from search results at (125, 180) on tr:nth-child(1) input[type='submit']
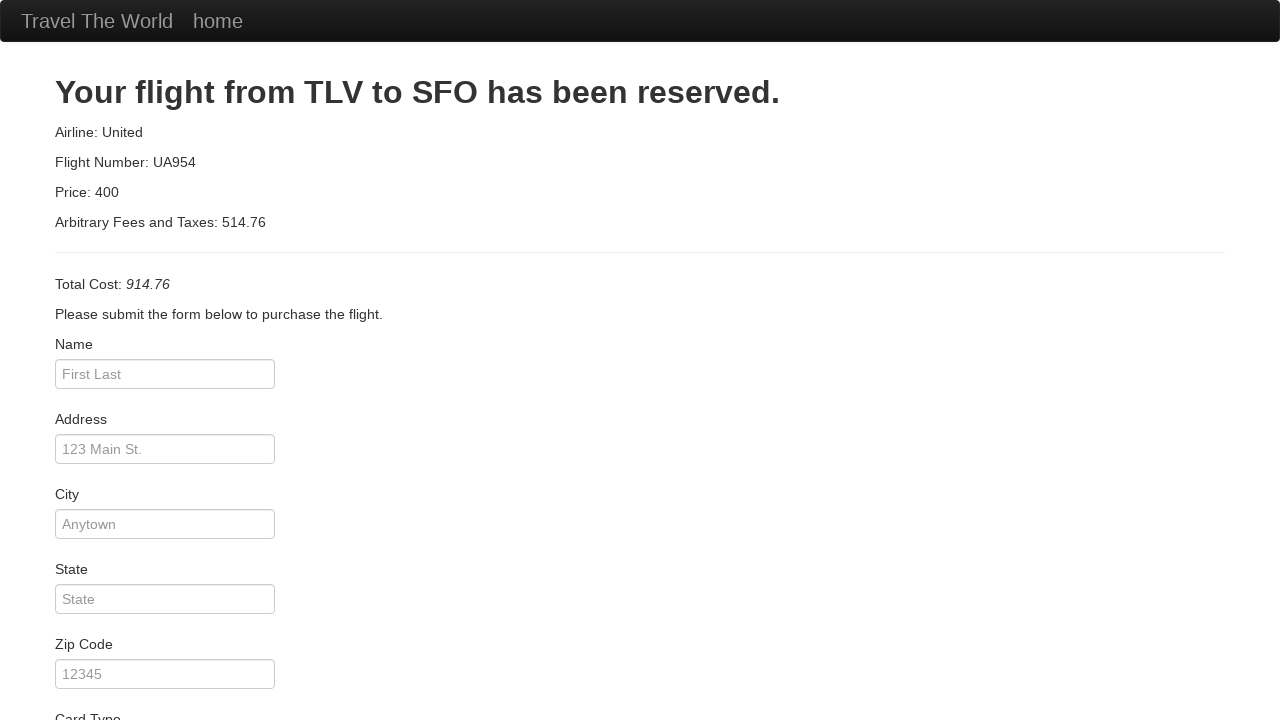

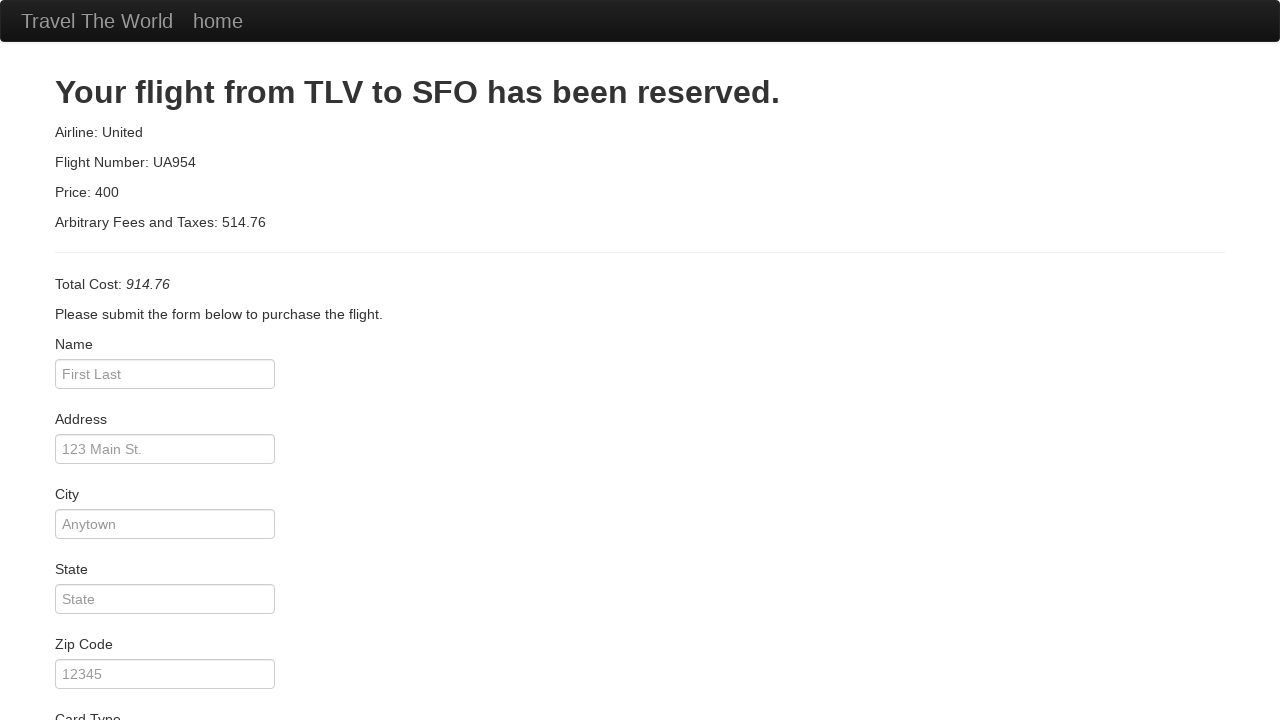